Tests negative registration flow with an invalid password format (missing special requirements) to verify form validation.

Starting URL: https://telranedu.web.app/home

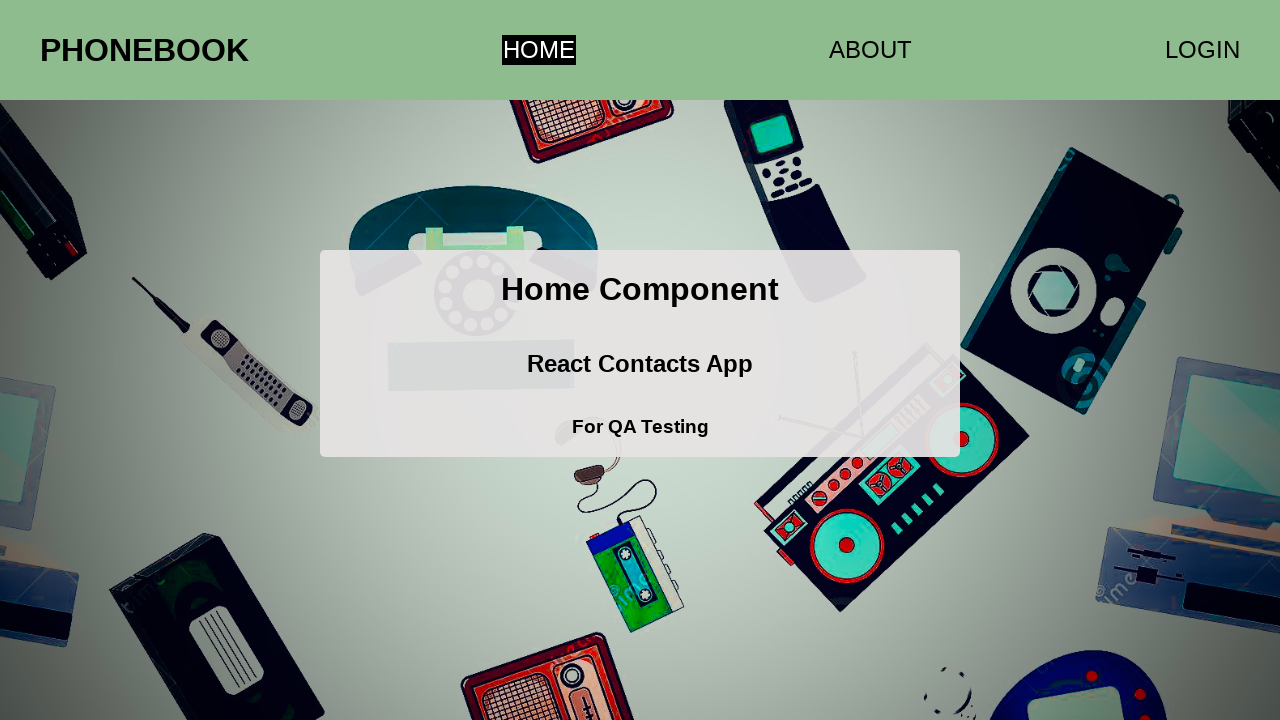

Clicked login button to navigate to login/registration page at (1202, 50) on a[href='/login']
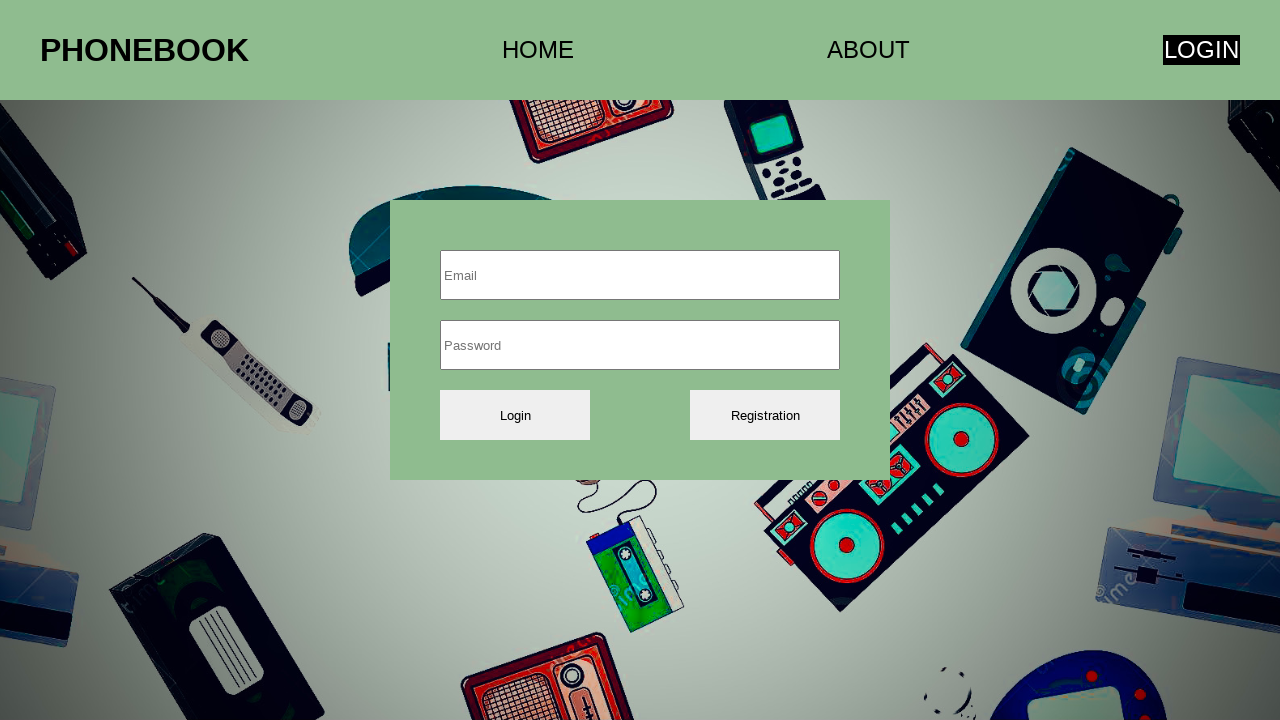

Clicked first input field (email) at (640, 275) on xpath=//input[1]
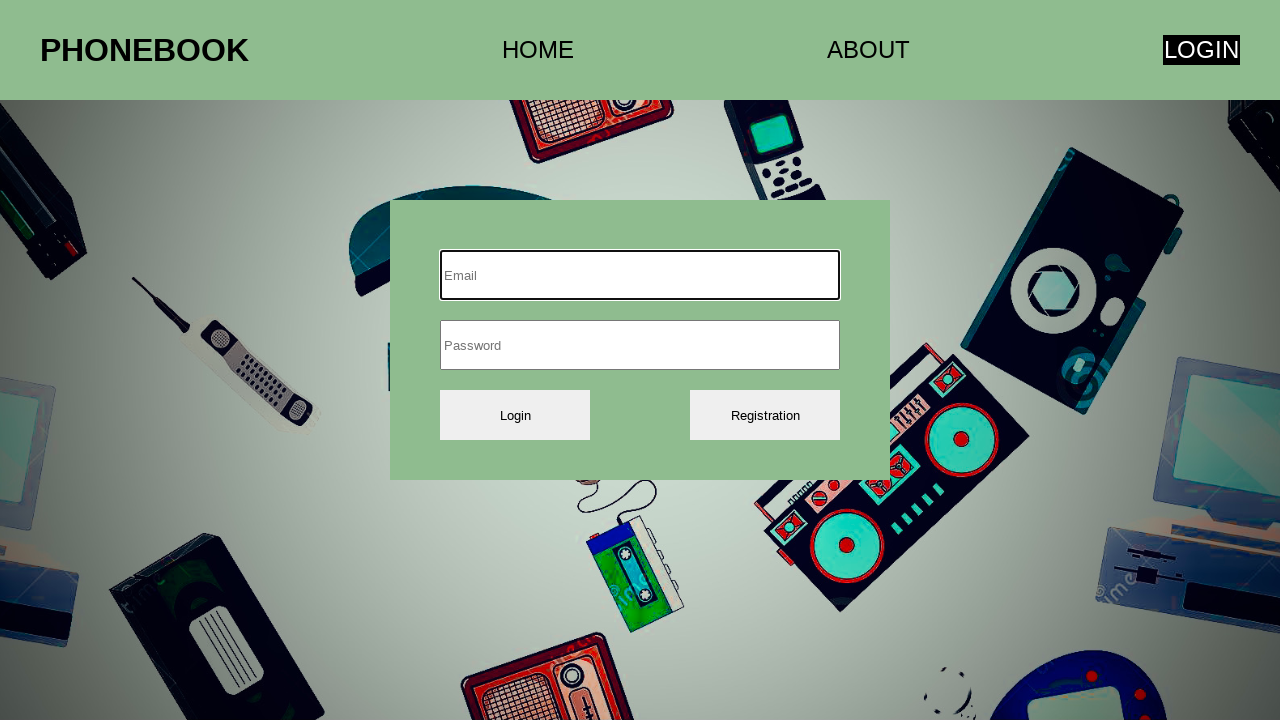

Filled email input with 'avarion87@gmail.com' on //input[1]
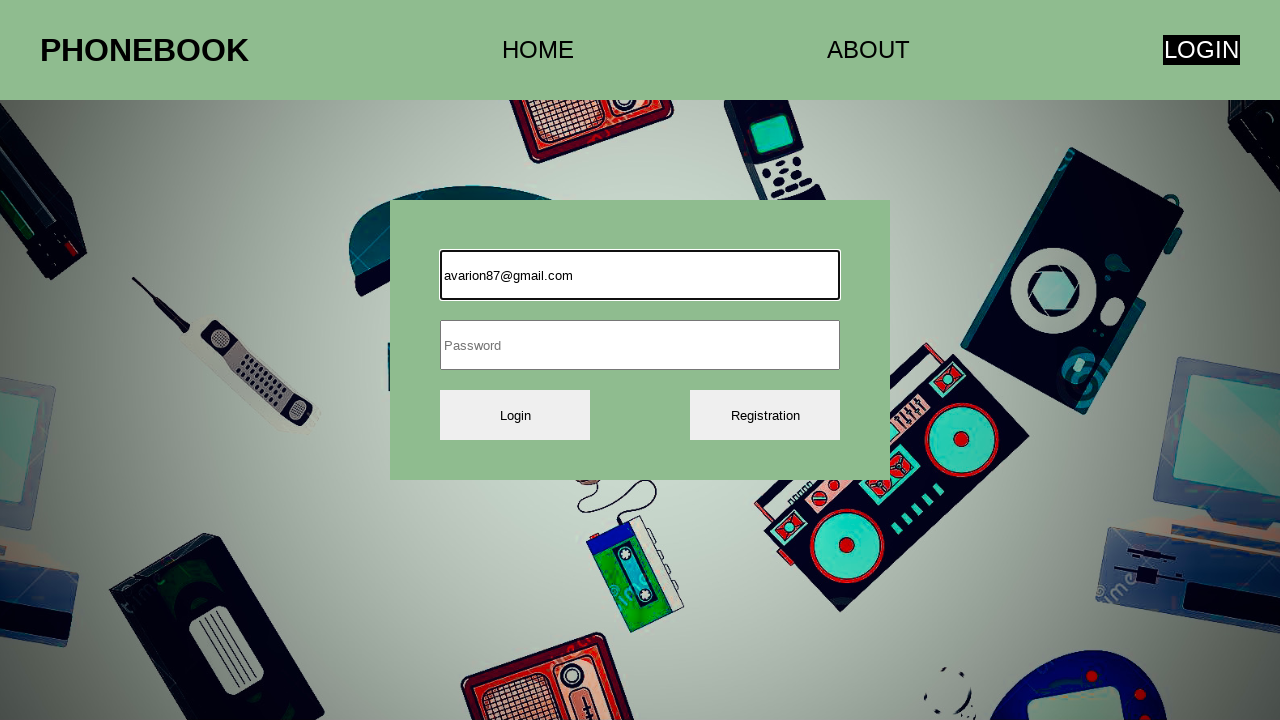

Clicked second input field (password) at (640, 345) on xpath=//input[2]
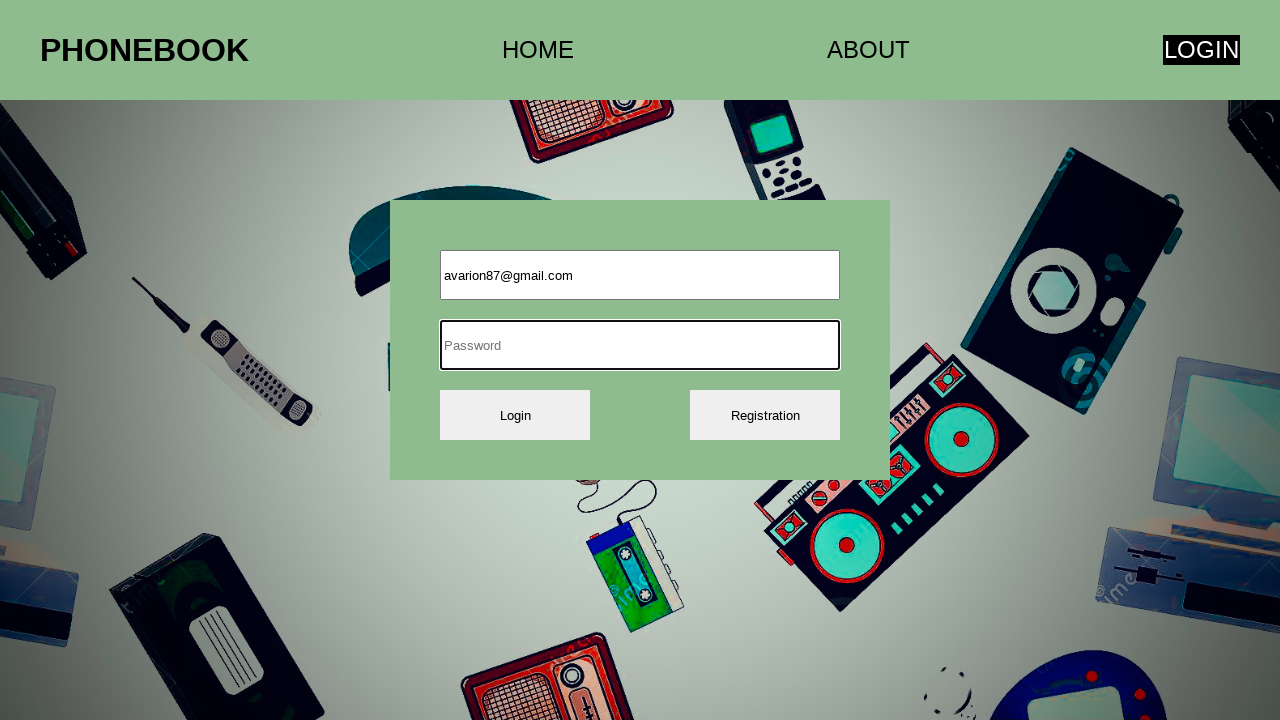

Filled password input with invalid password 'Illumiel' (missing special character requirement) on //input[2]
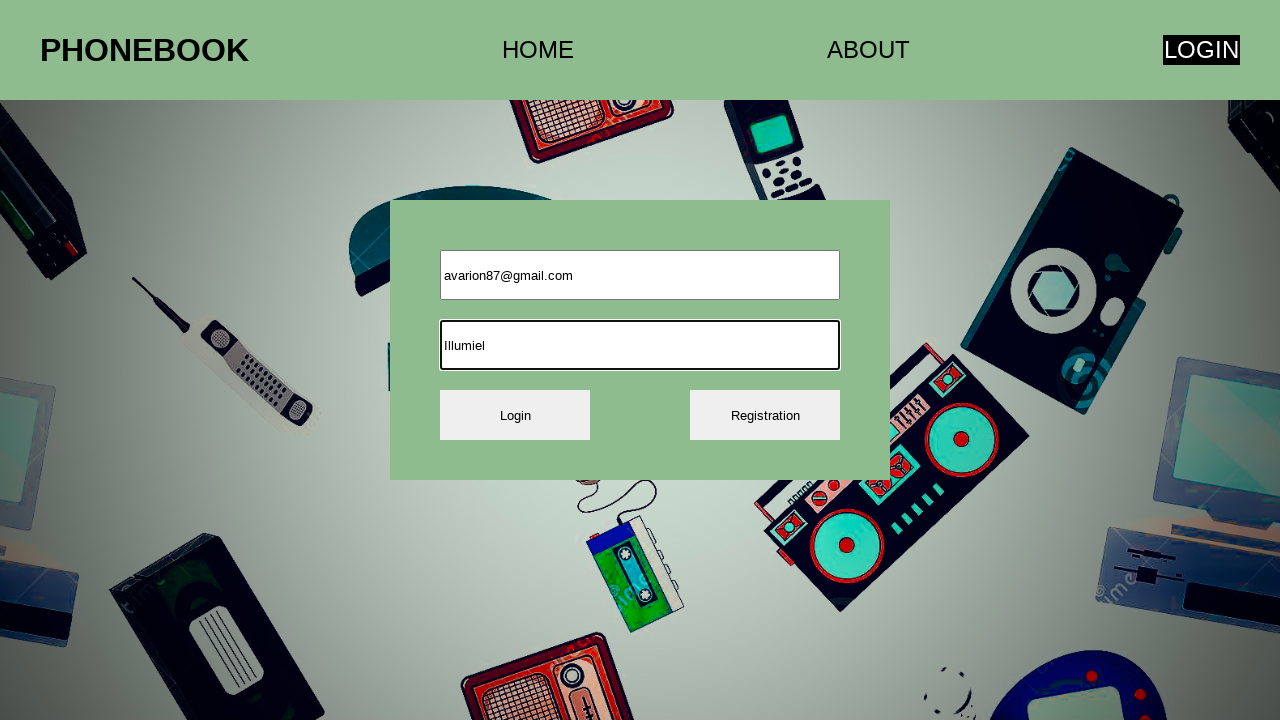

Clicked registration button to submit form with invalid password at (765, 415) on xpath=//button[2]
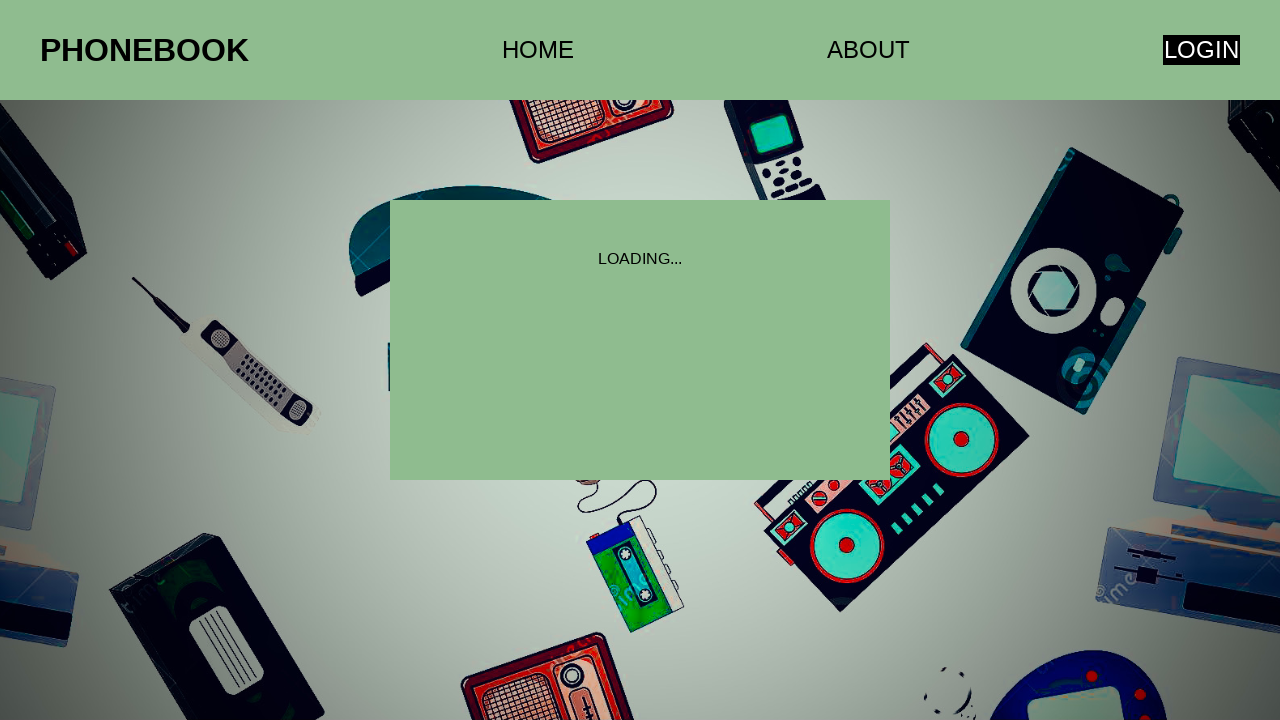

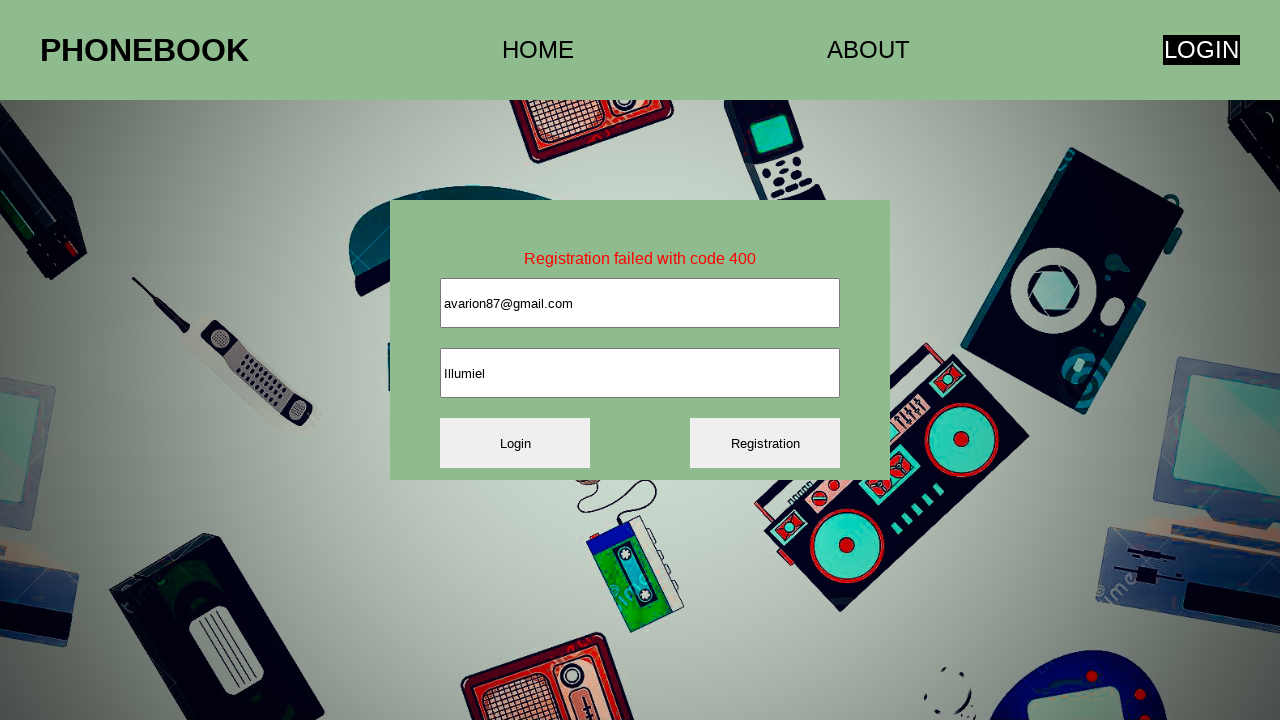